Tests dynamic loading functionality by clicking a start button and waiting for a "Hello World!" message to appear

Starting URL: https://the-internet.herokuapp.com/dynamic_loading/2

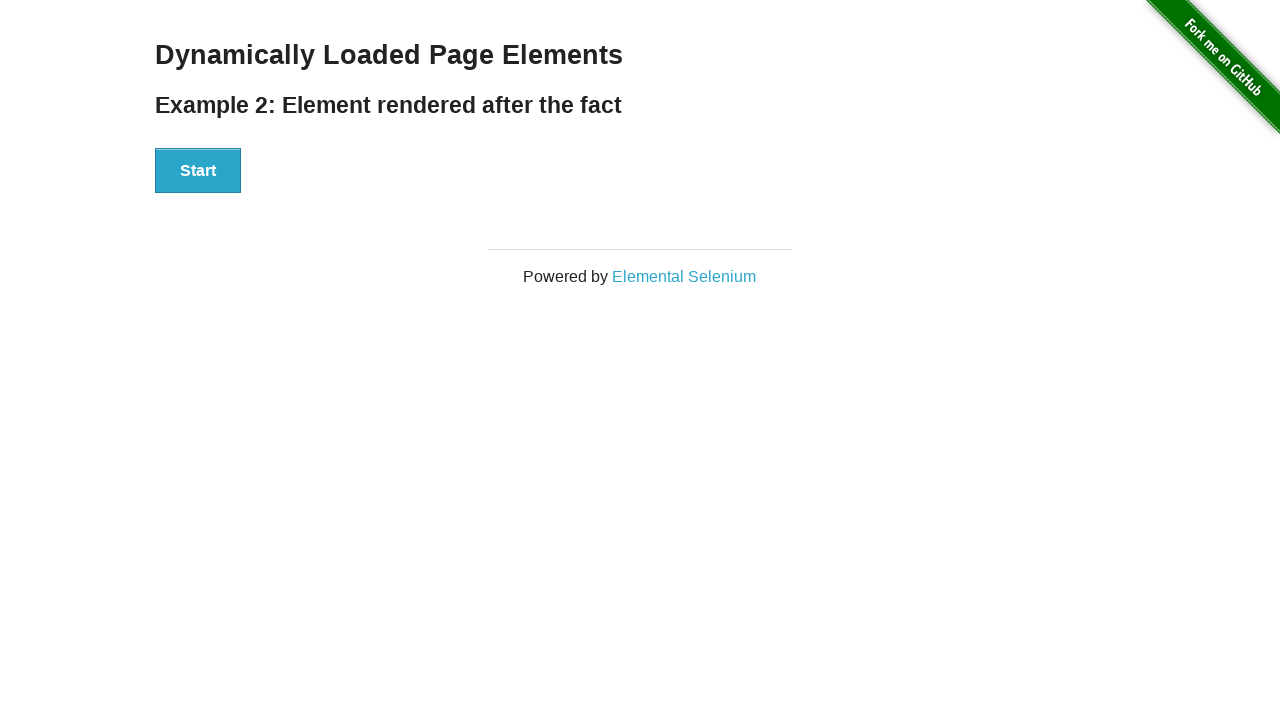

Clicked start button to trigger dynamic loading at (198, 171) on #start button
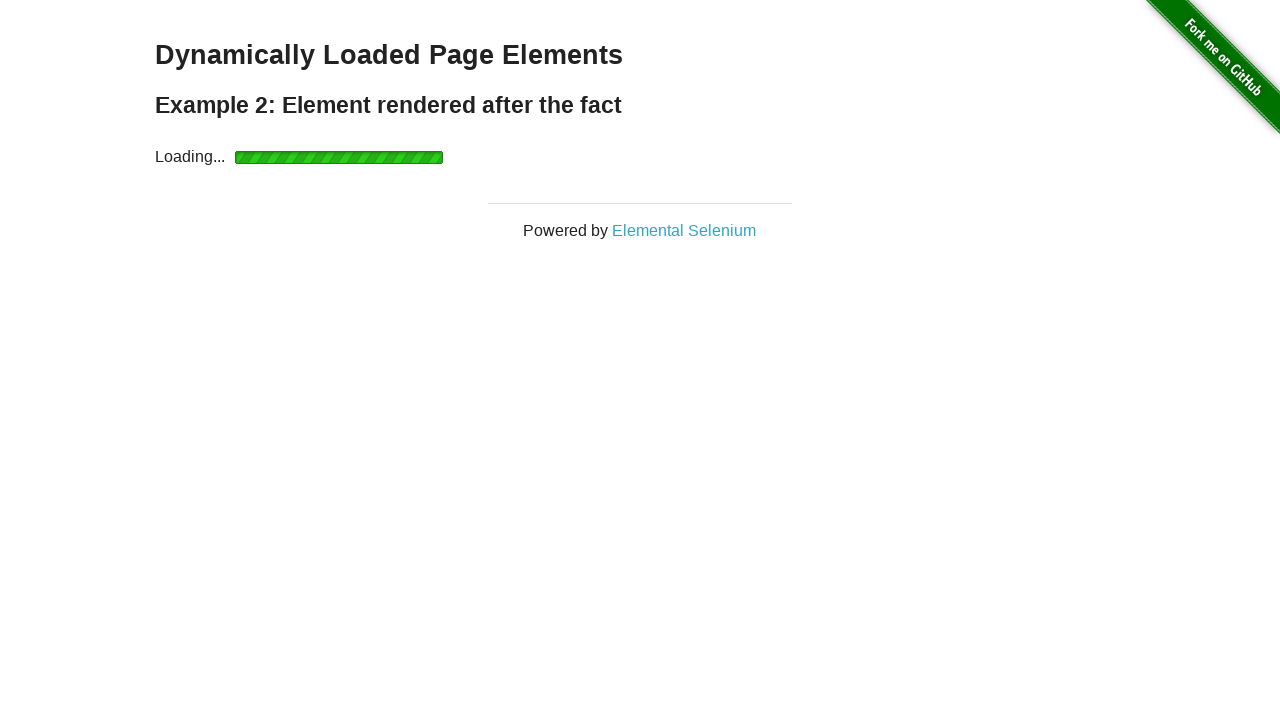

Finish element appeared on page
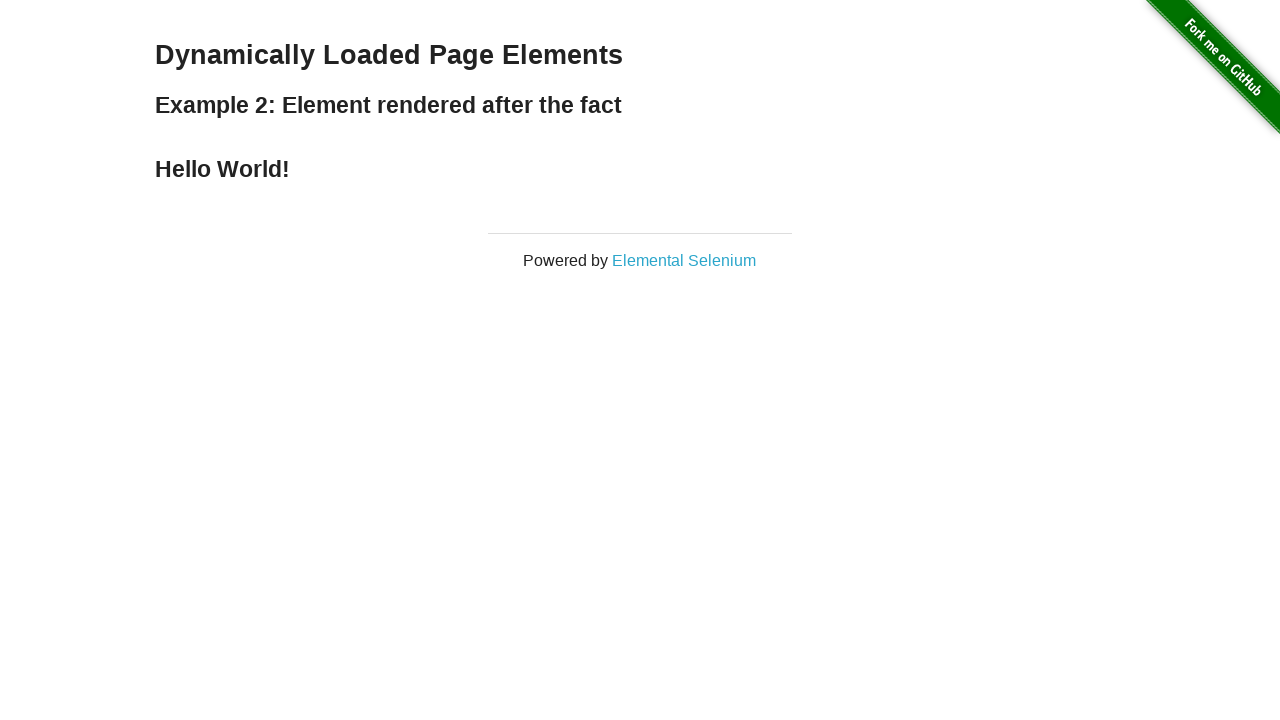

Located finish element
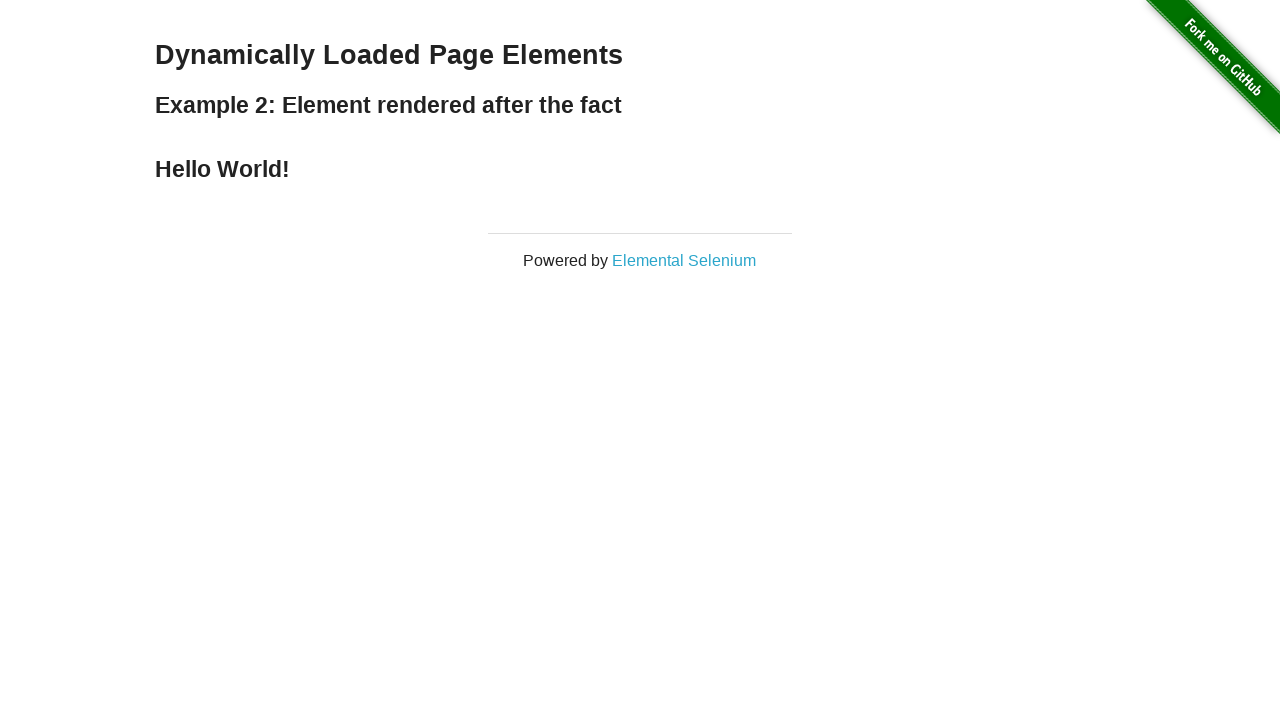

Verified finish element contains 'Hello World!' message
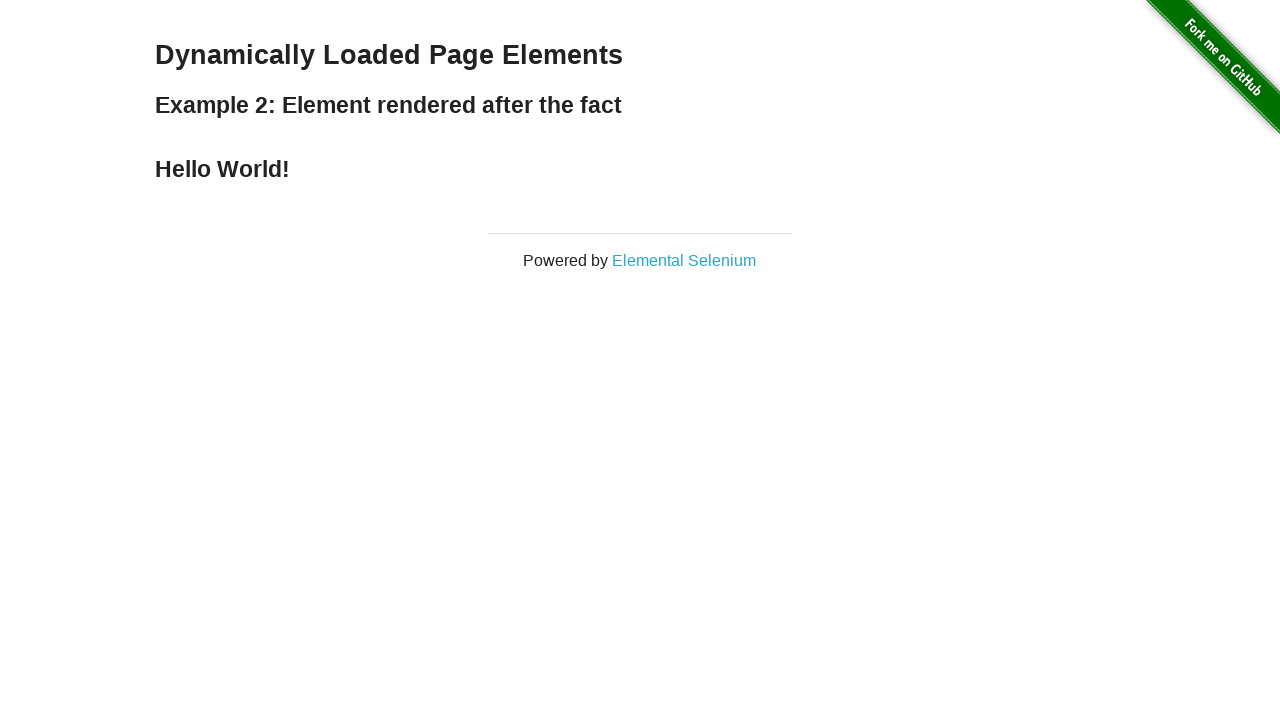

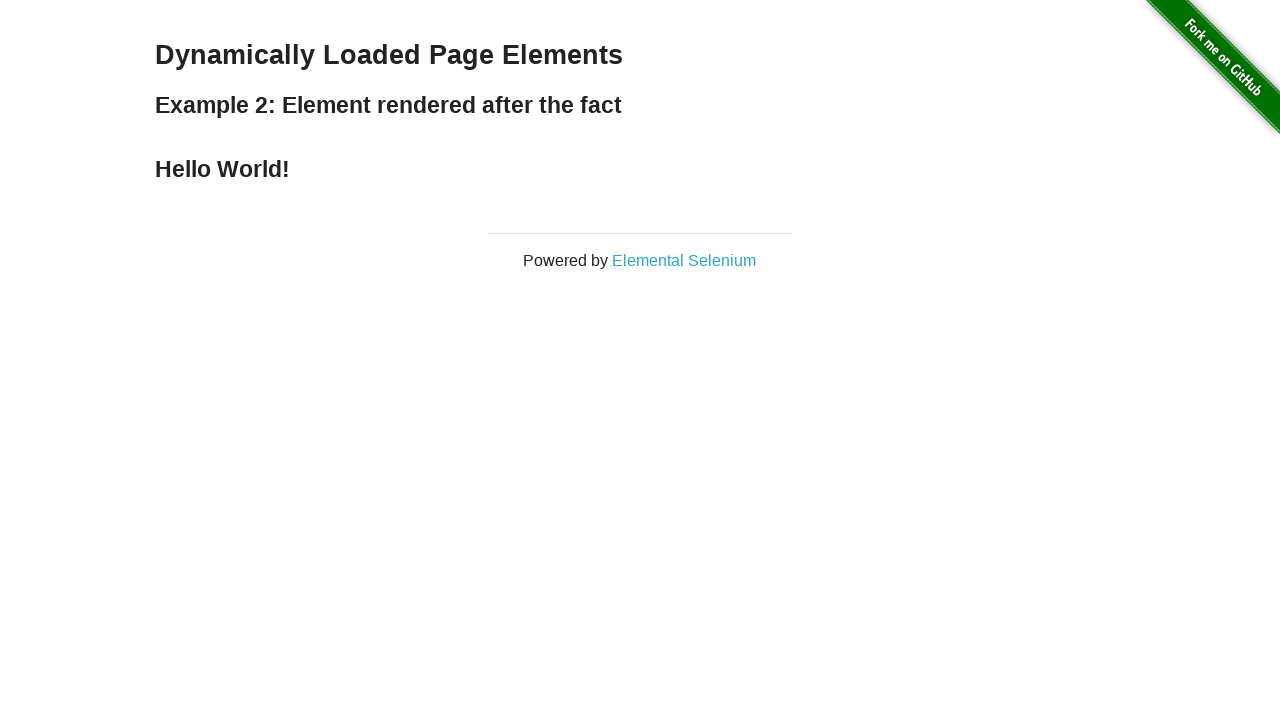